Tests hover menu interactions by hovering over dropdown menus, navigating to a secondary menu item, and verifying the secondary page is displayed correctly

Starting URL: https://crossbrowsertesting.github.io/hover-menu.html

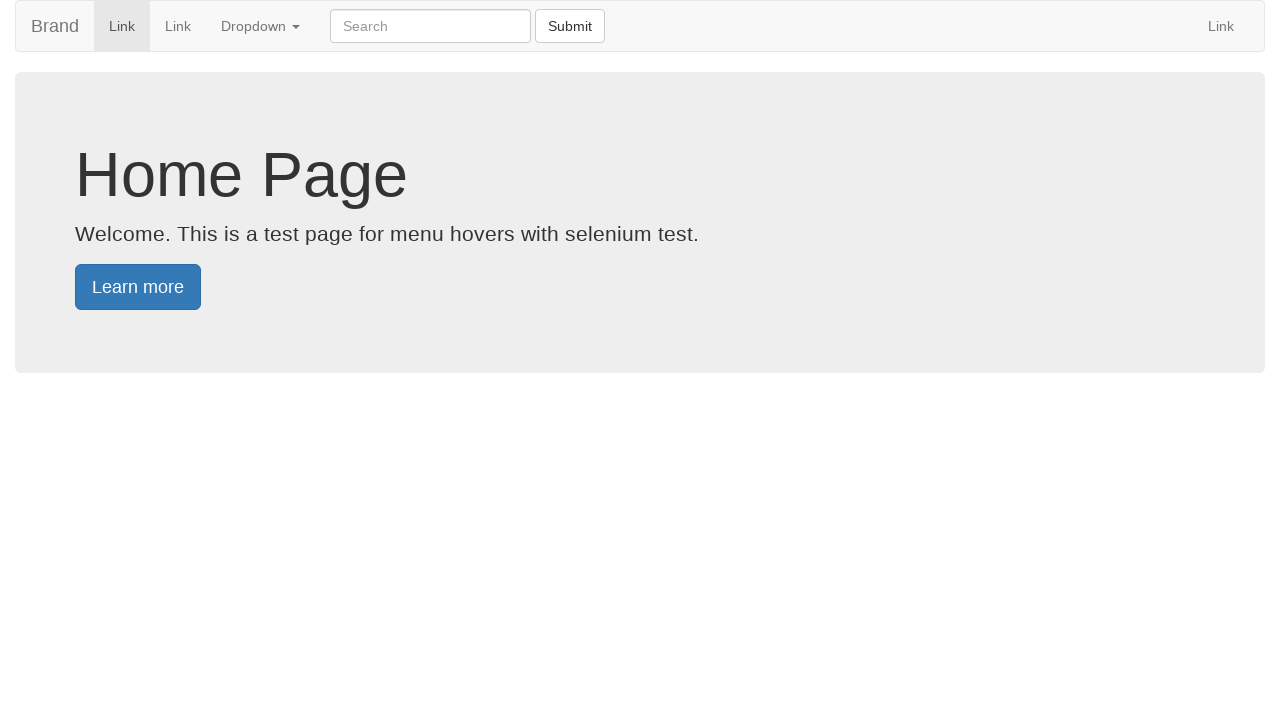

Hovered over main dropdown menu at (260, 26) on li.dropdown > a
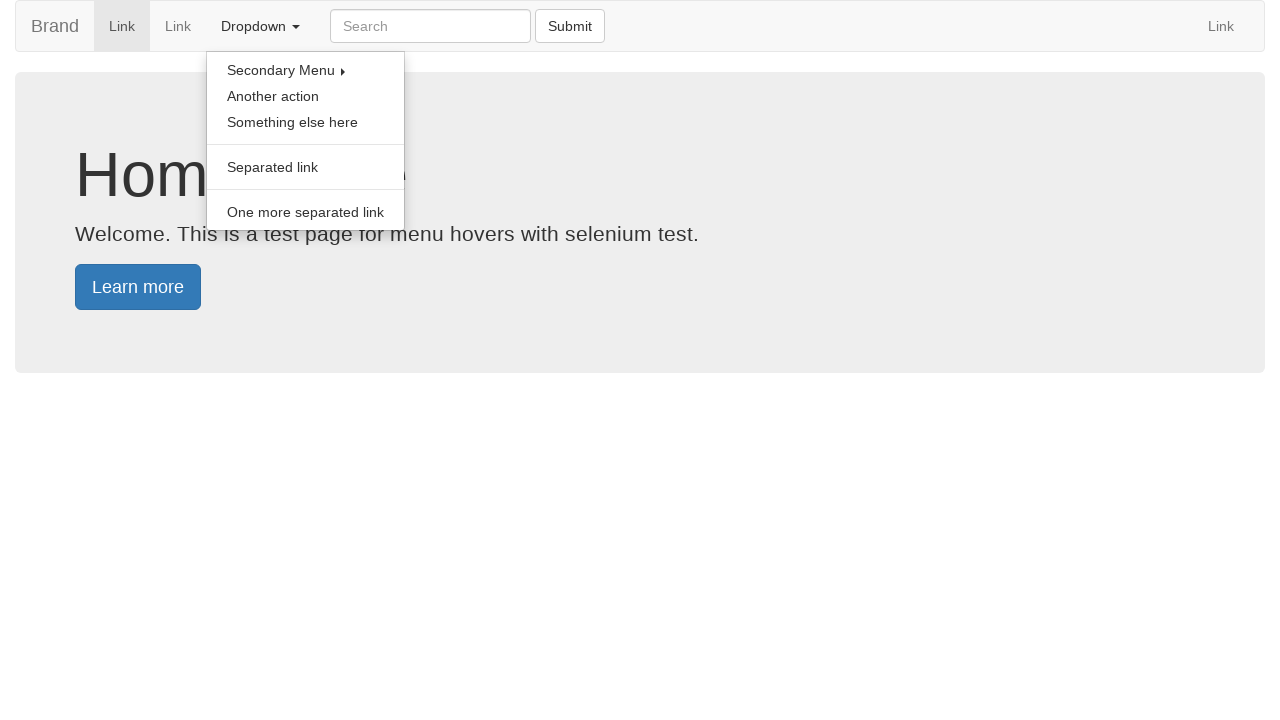

Hovered over secondary dropdown menu at (306, 70) on li.secondary-dropdown > a
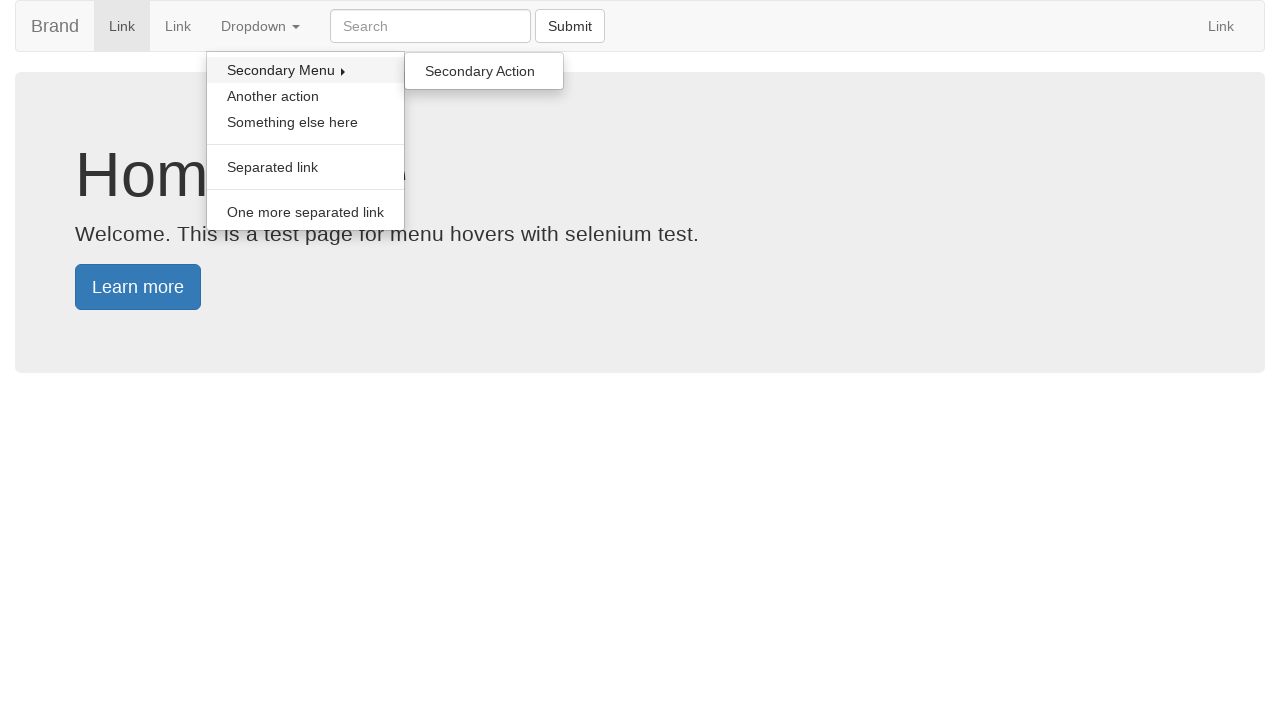

Clicked on secondary action button at (484, 71) on ul.dropdown-menu.secondary li > a
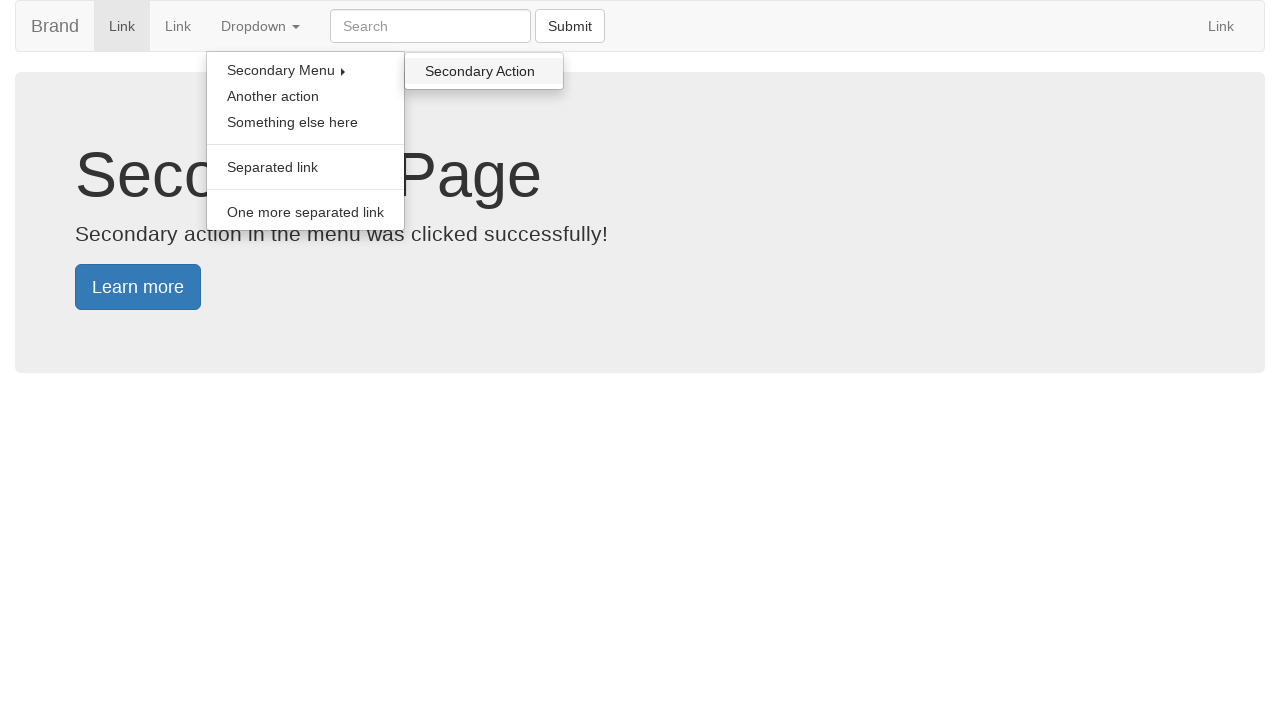

Verified secondary page header displays 'Secondary Page'
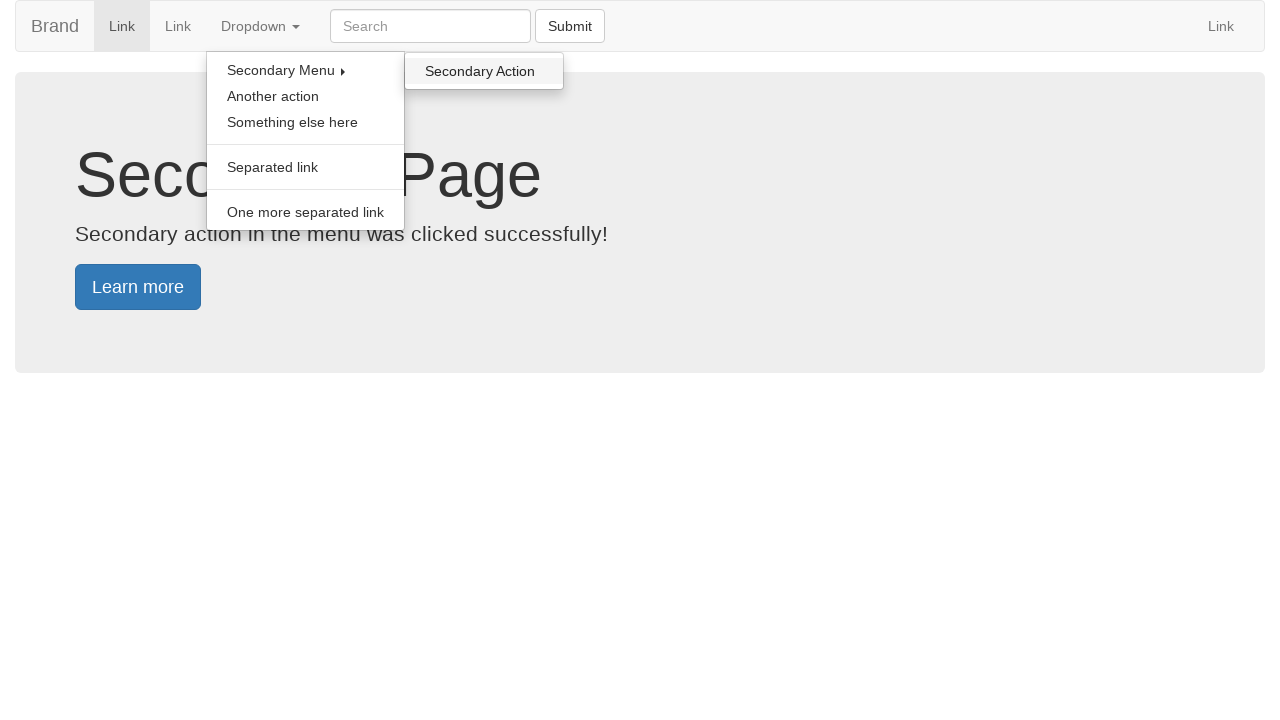

Verified secondary action message is displayed
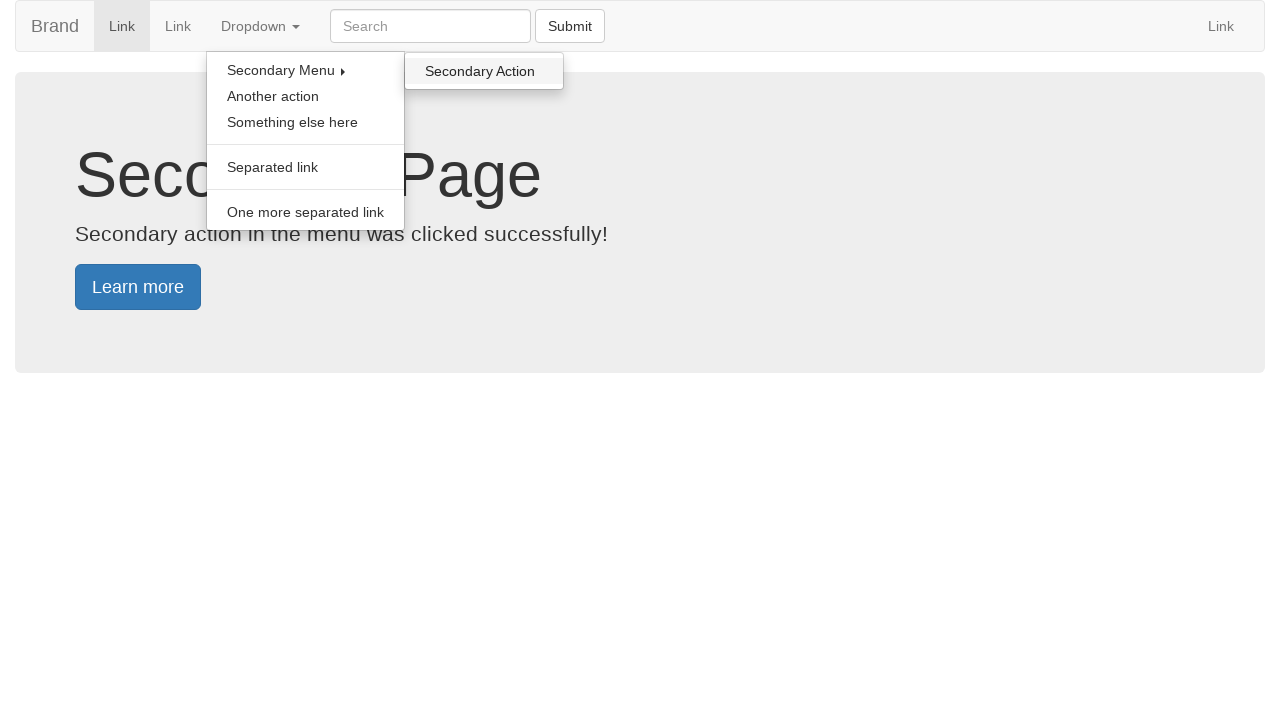

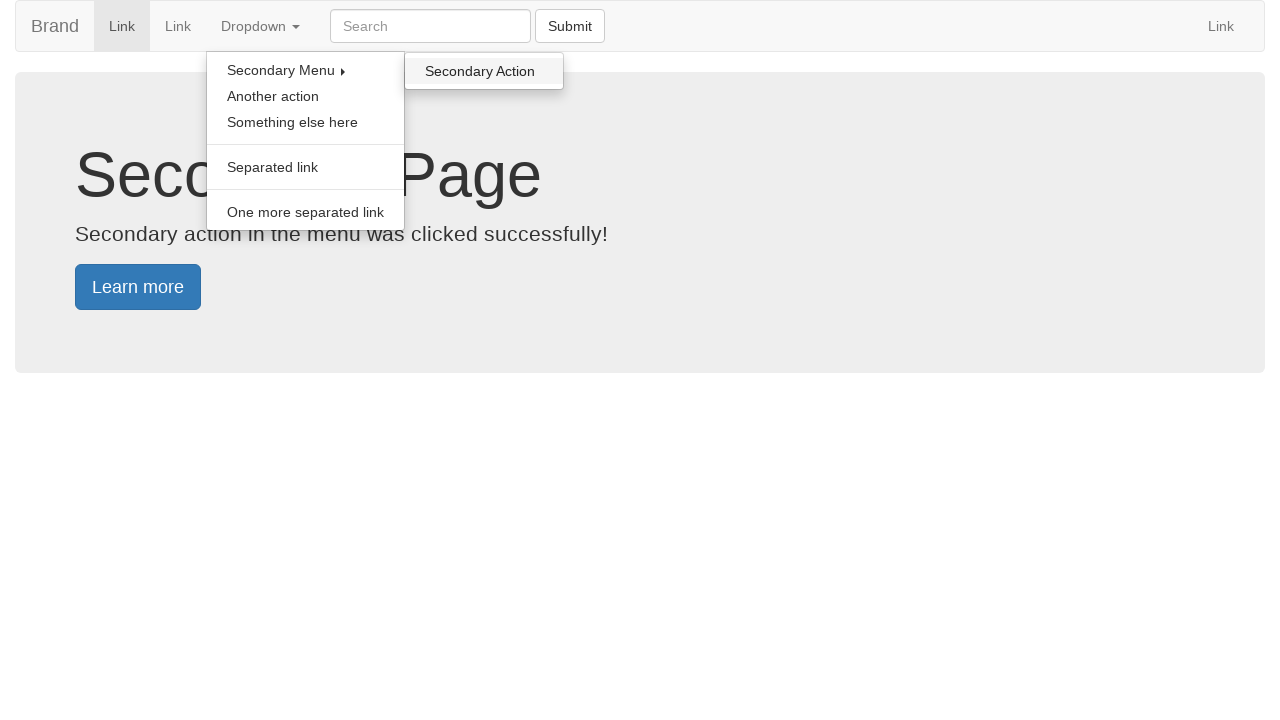